Tests A/B Testing page by clicking the link and verifying the heading and paragraph text content

Starting URL: http://the-internet.herokuapp.com/

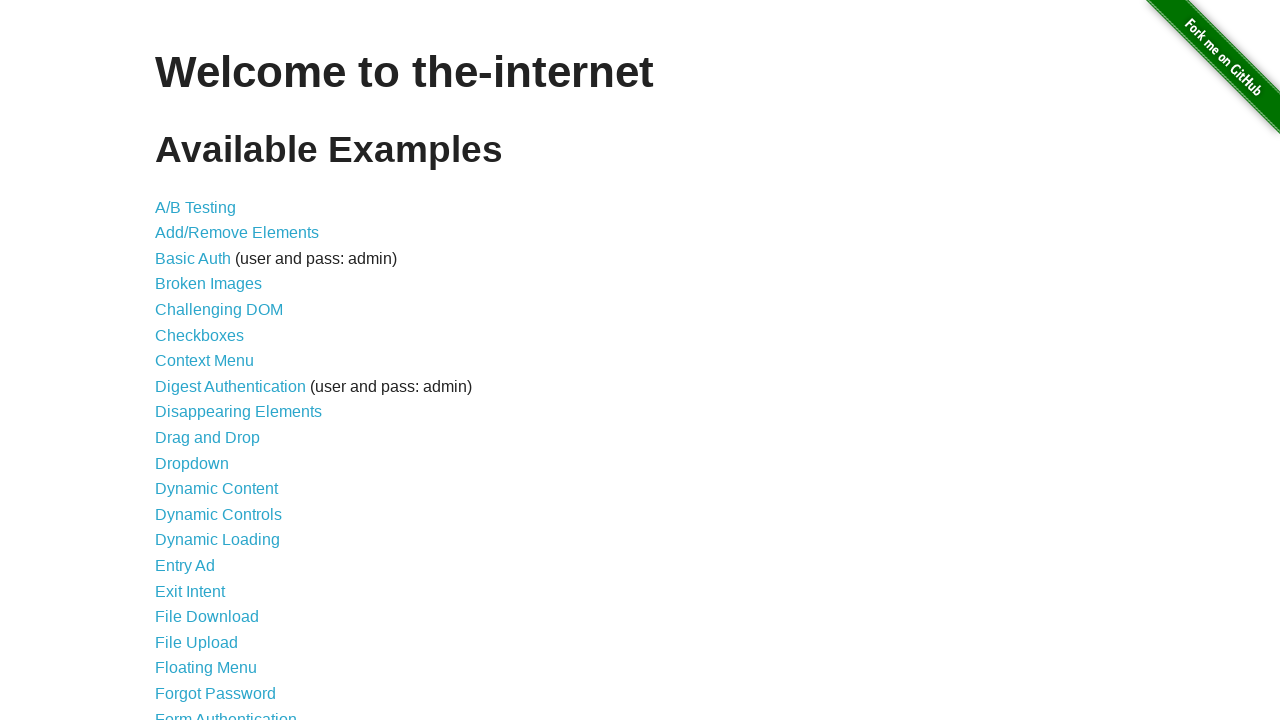

Clicked on A/B Testing link at (196, 207) on text=A/B Testing
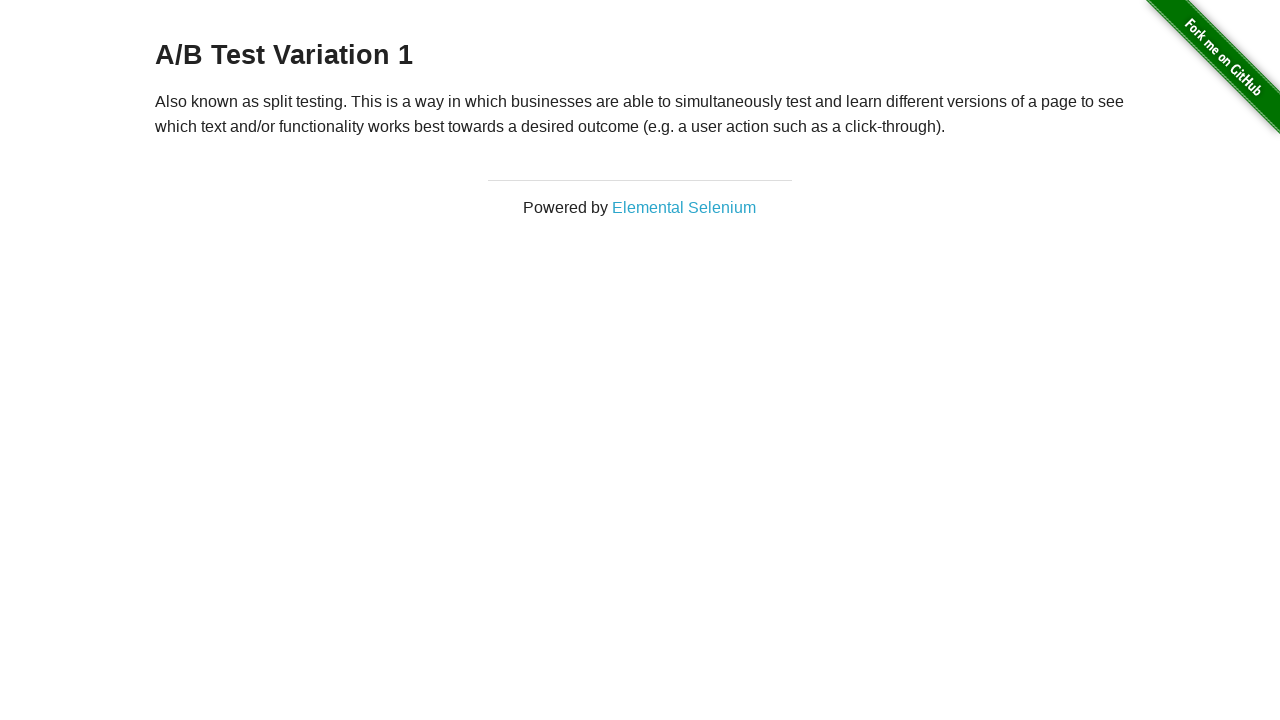

A/B Testing page loaded and h3 heading is present
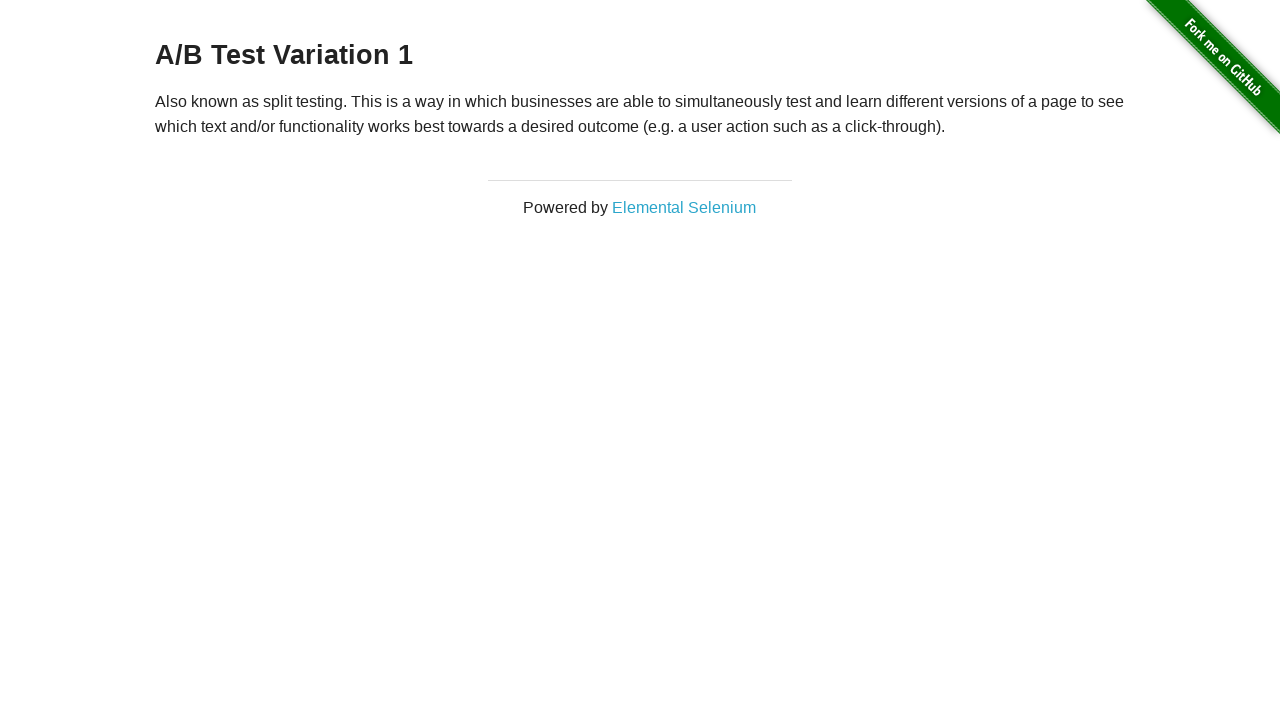

Verified paragraph text content is present
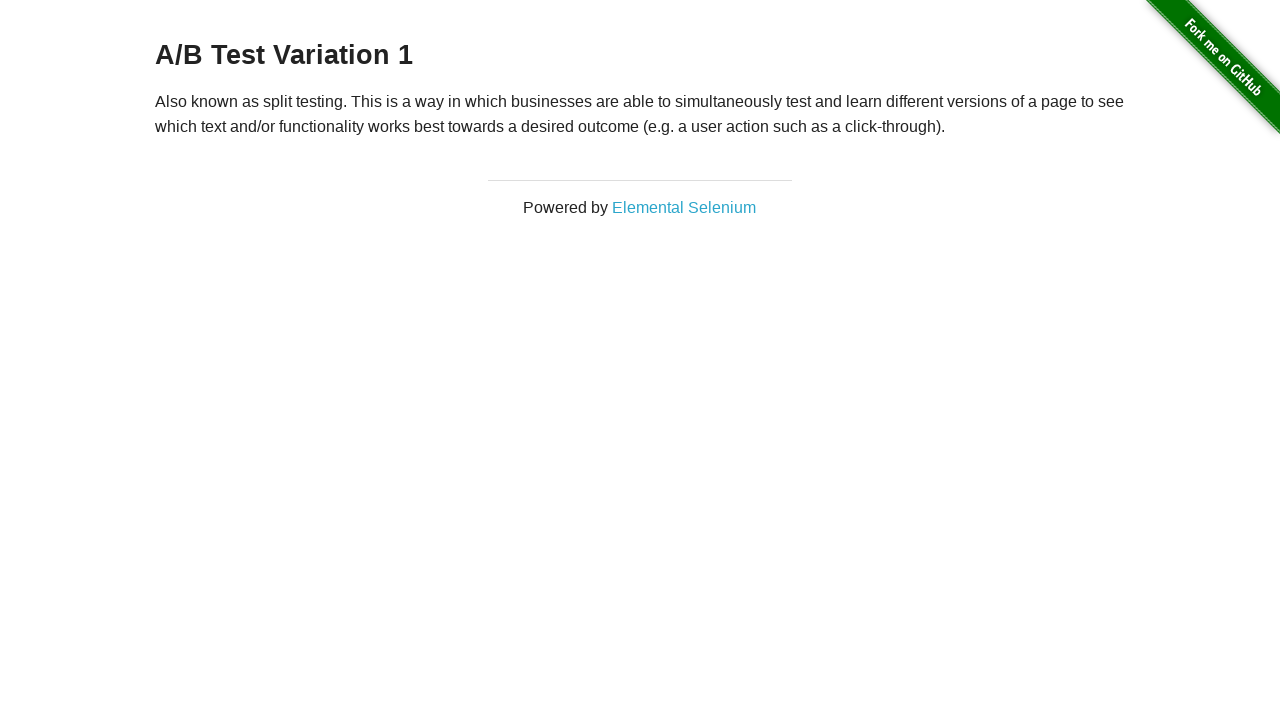

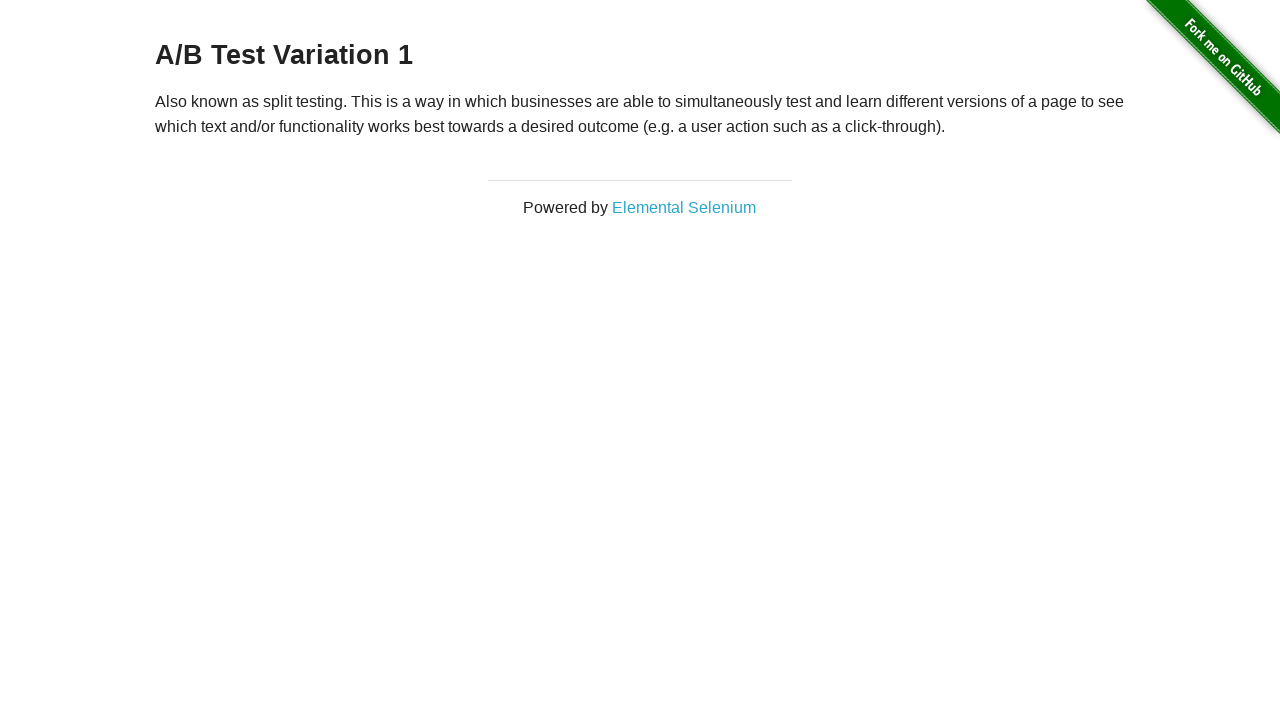